Tests search functionality on Rathergood website by searching for "Agamemnon" and clicking on the result

Starting URL: https://rathergood.com/

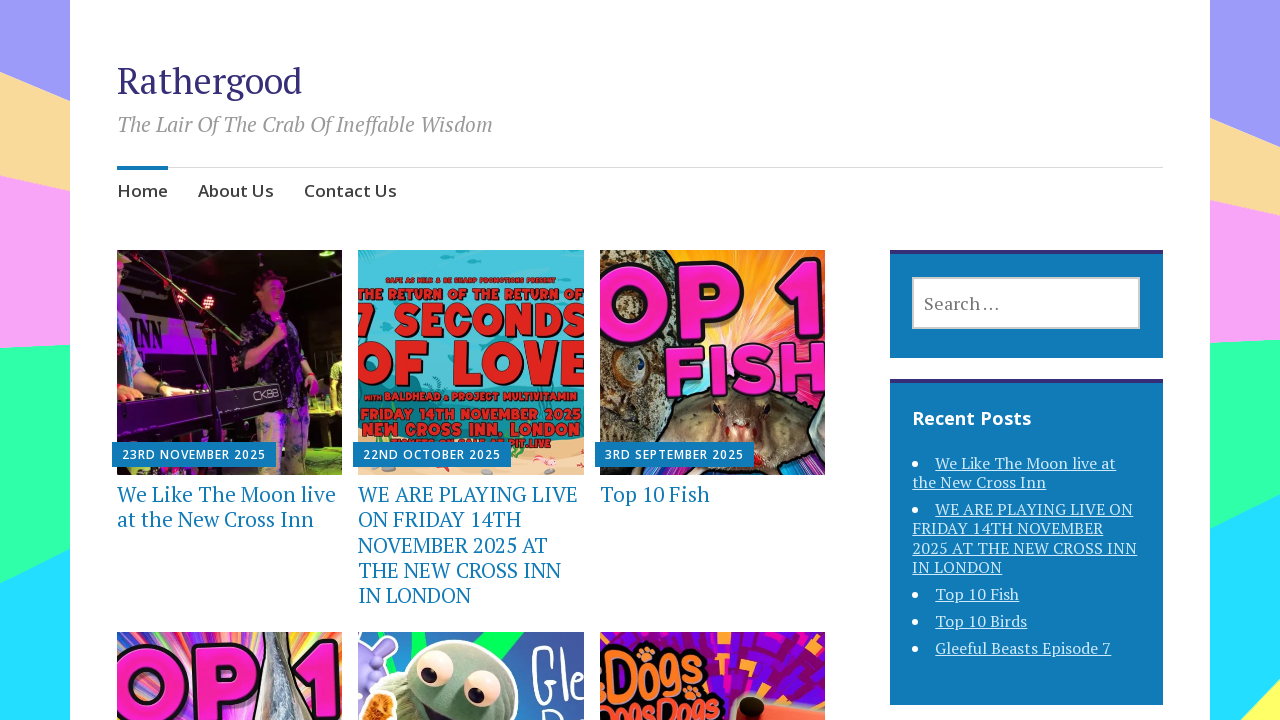

Verified page title is 'Rathergood – The Lair Of The Crab Of Ineffable Wisdom'
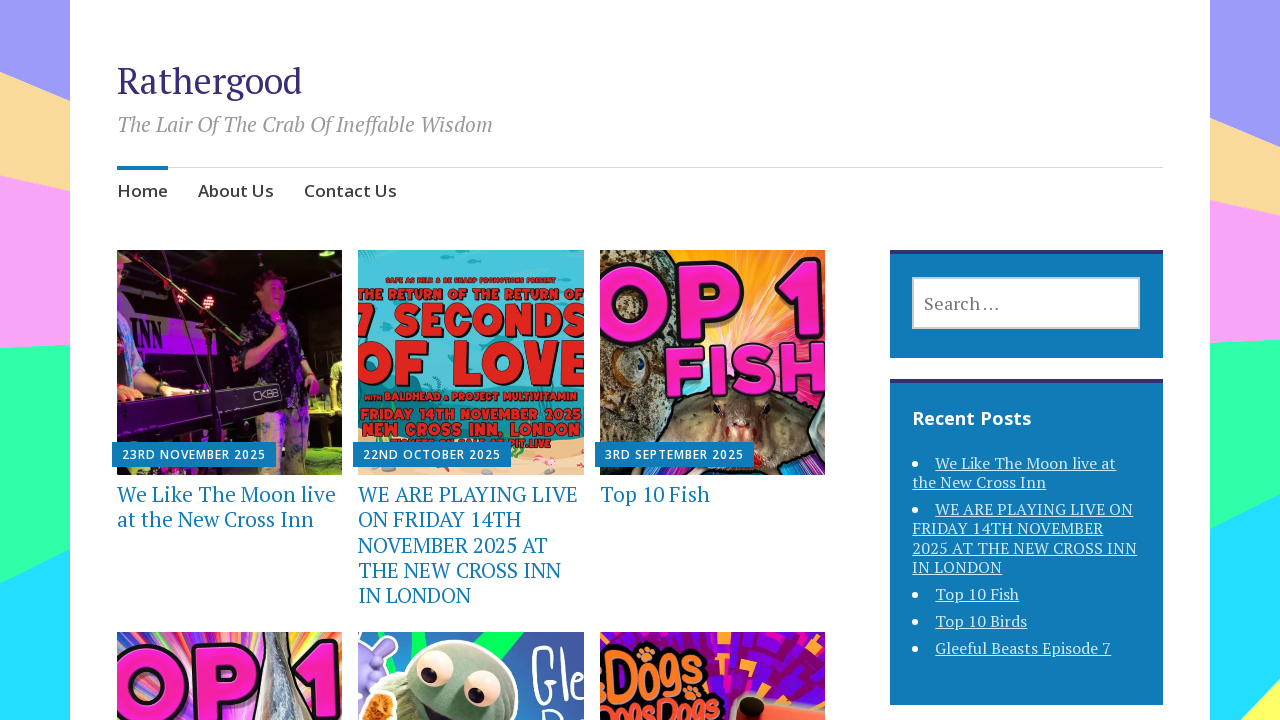

Filled search field with 'Agamemnon' on input.search-field
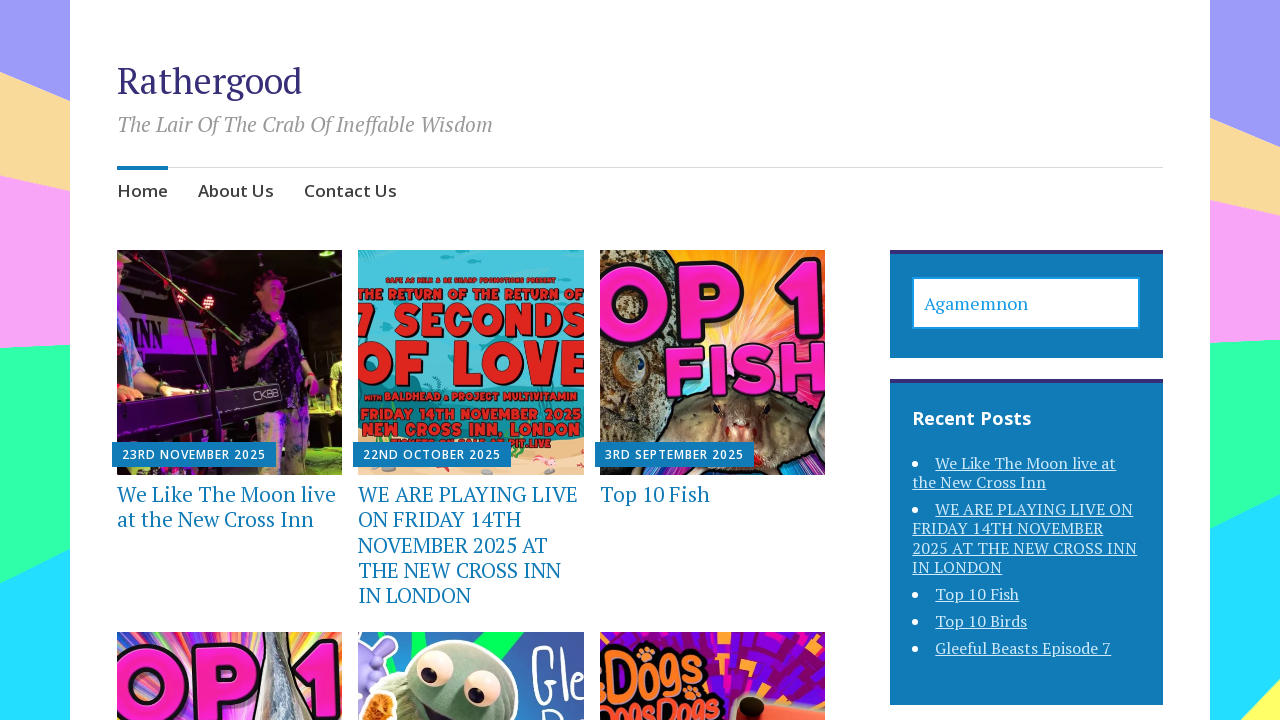

Pressed Enter to search for 'Agamemnon' on input.search-field
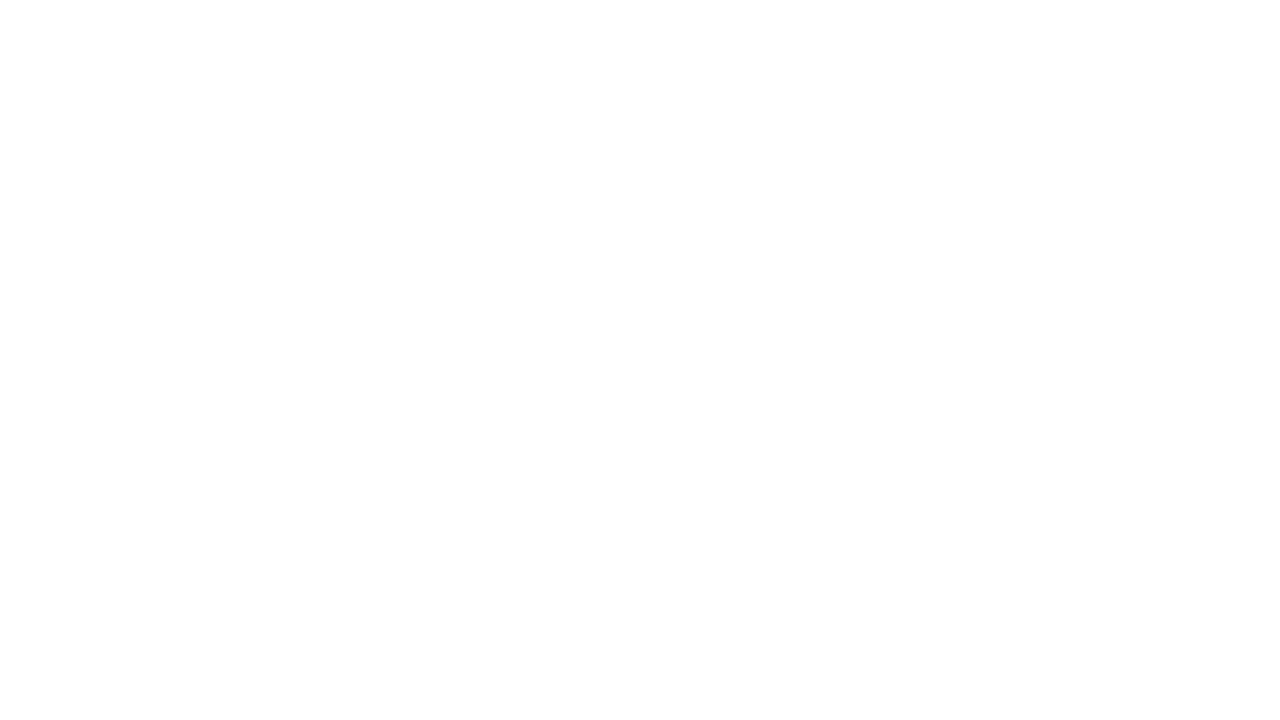

Clicked on the Agamemnon search result at (230, 414) on xpath=//a[@href='https://rathergood.com/2015/09/09/agamemnon/']
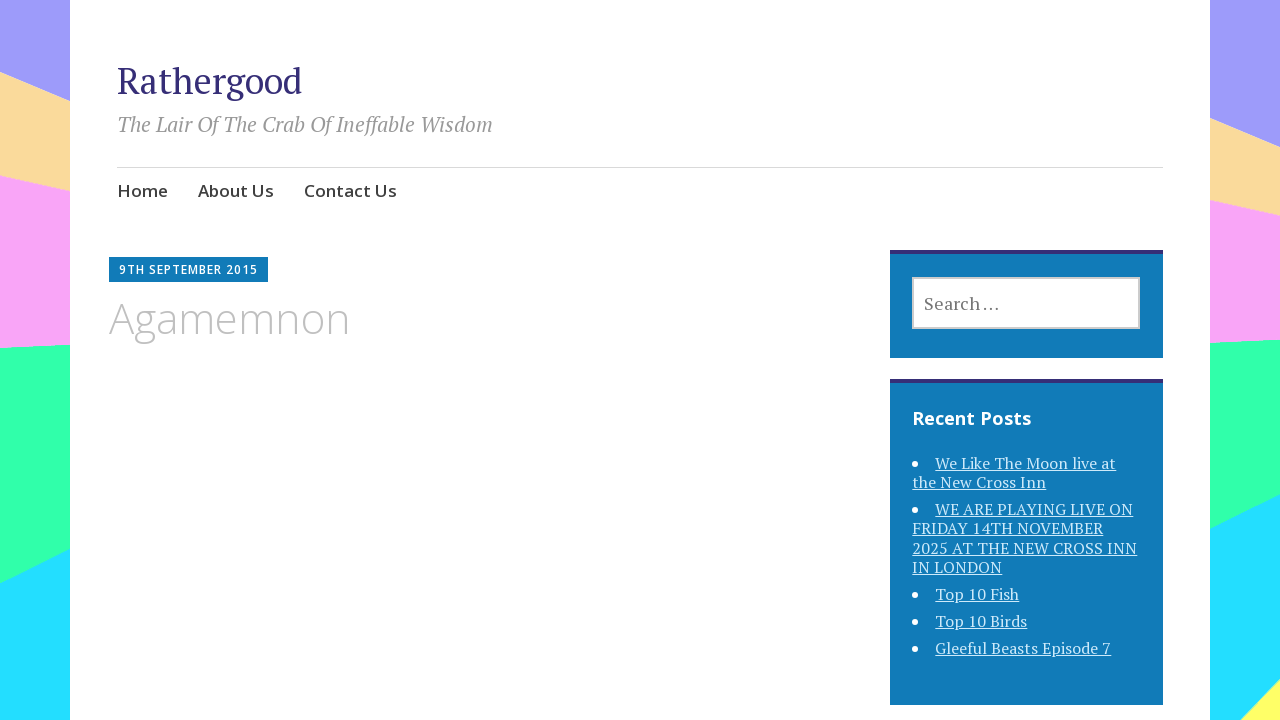

Verified result page title is 'Agamemnon – Rathergood'
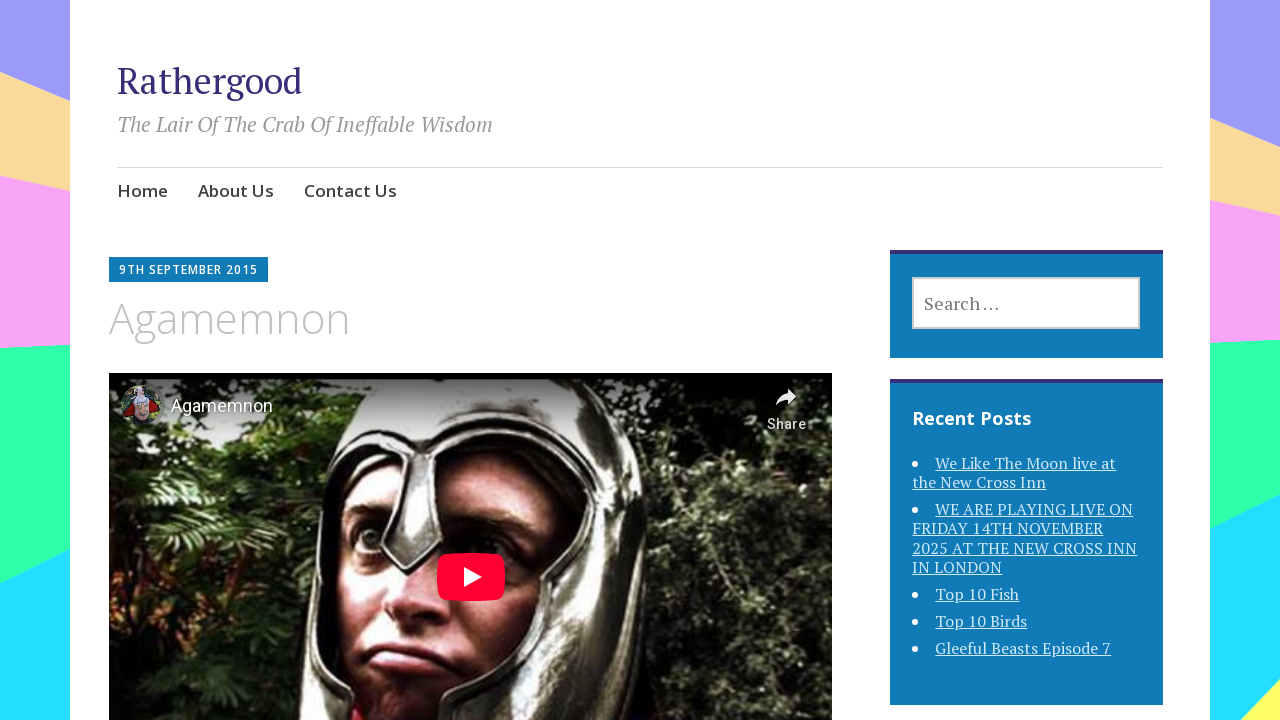

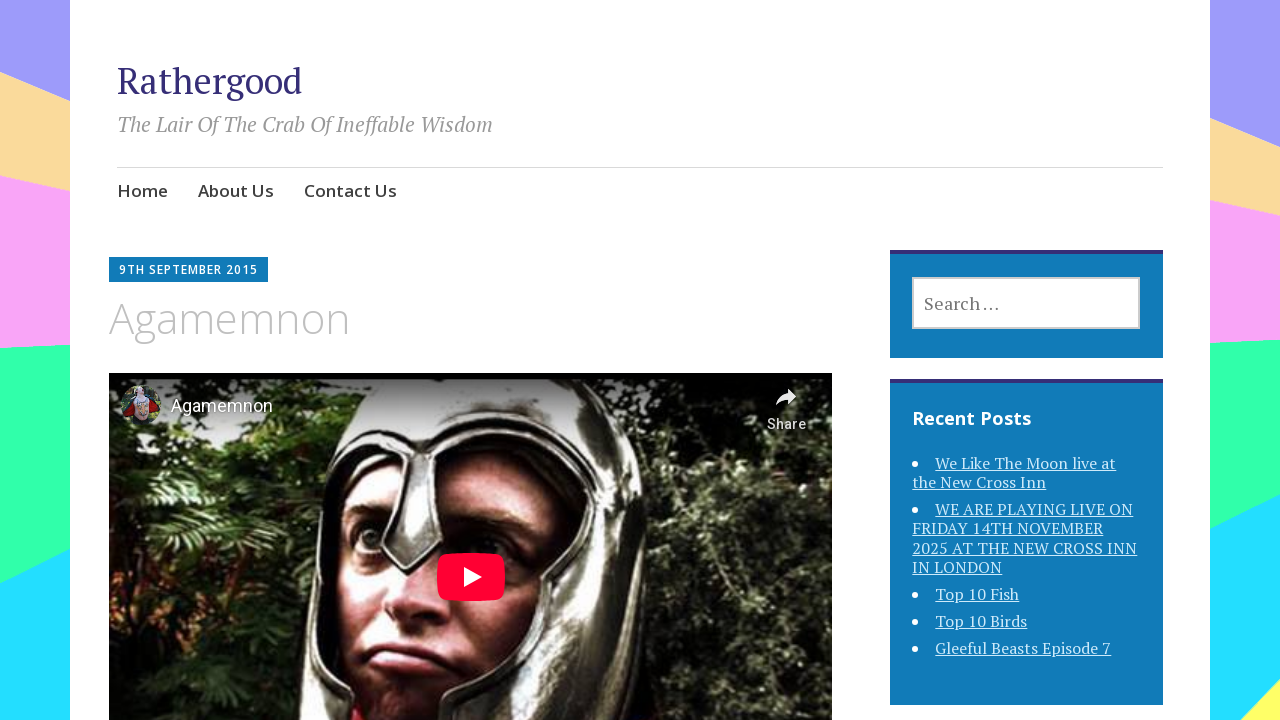